Tests explicit wait functionality by clicking buttons that trigger text changes, enable elements, and show checkboxes, then interacting with the revealed elements

Starting URL: https://syntaxprojects.com/synchronization-explicit-wait-homework.php

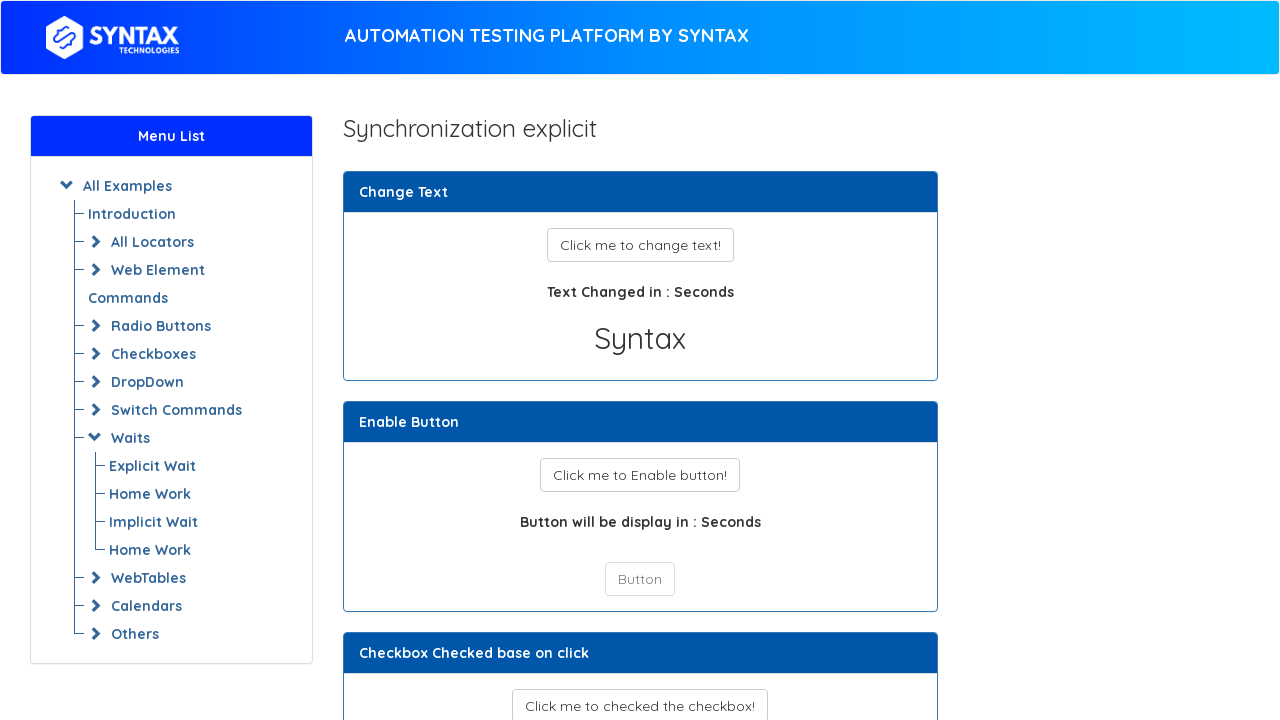

Clicked 'changetext_button' to trigger text change at (640, 245) on xpath=//button[@id='changetext_button']
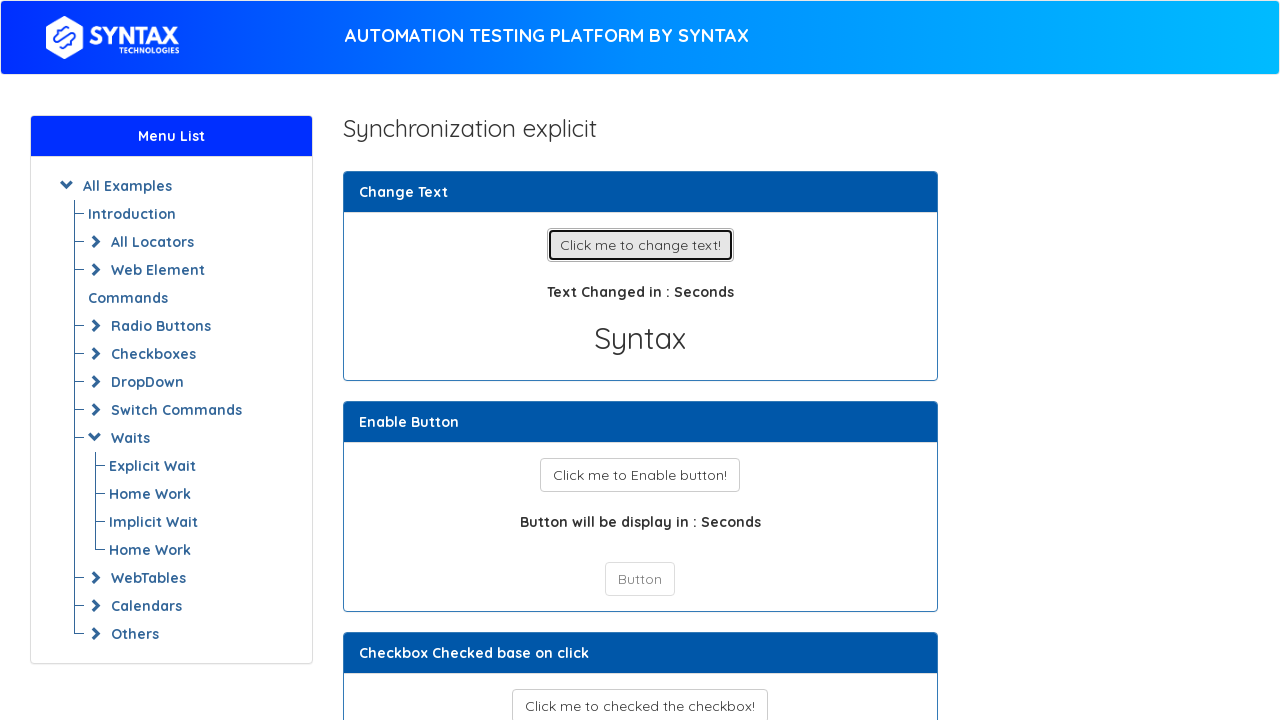

Waited for heading text to change to 'Ssyntaxtechs'
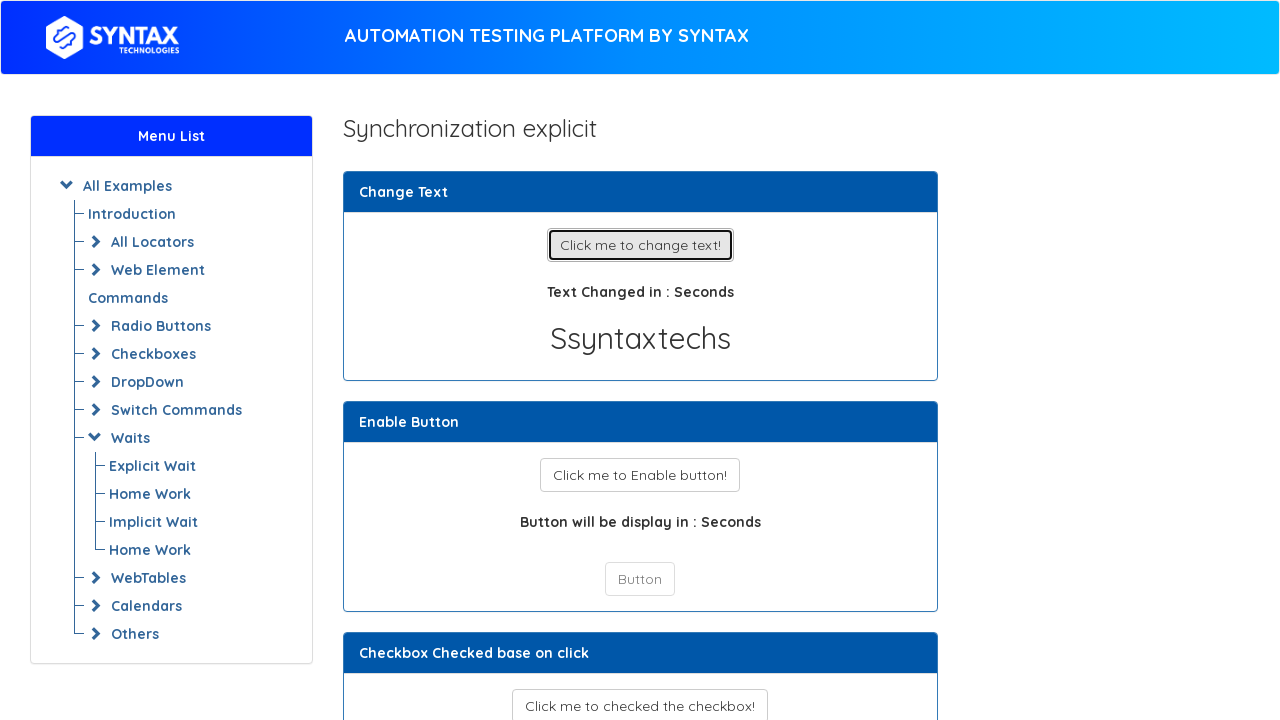

Retrieved updated heading text: 'Ssyntaxtechs'
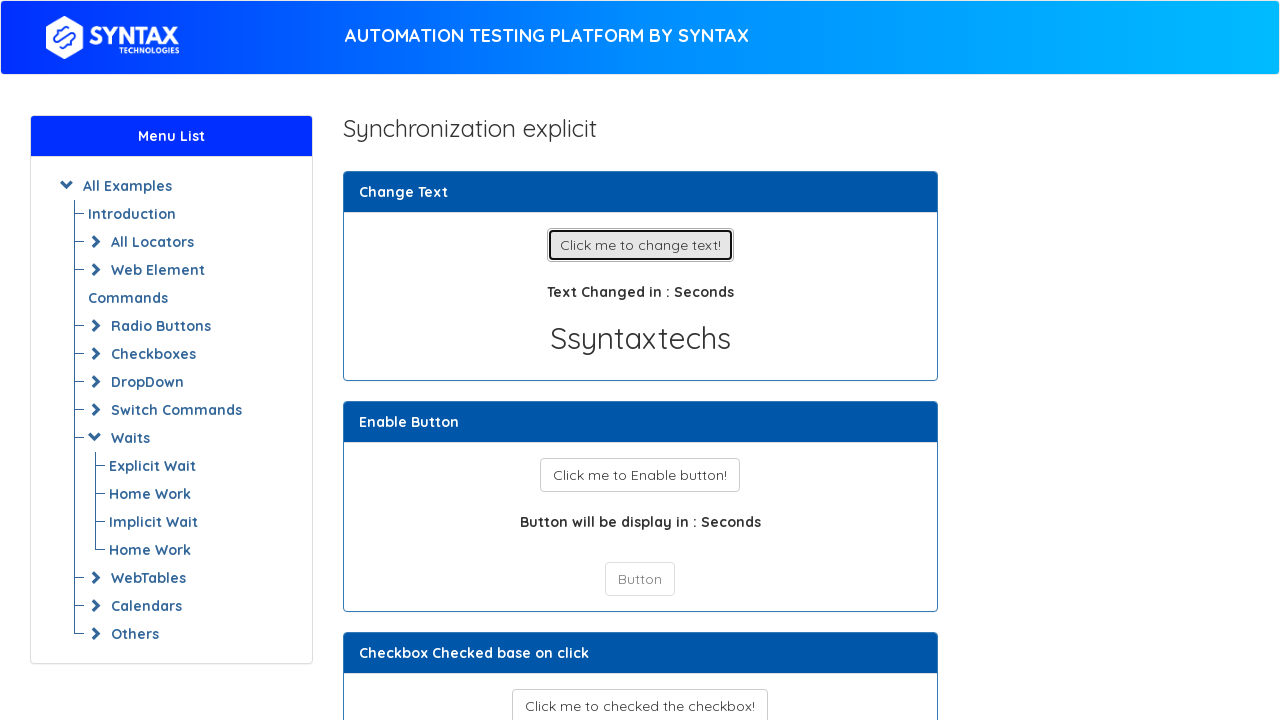

Clicked 'enable_button' to enable target button at (640, 475) on xpath=//button[@id='enable_button']
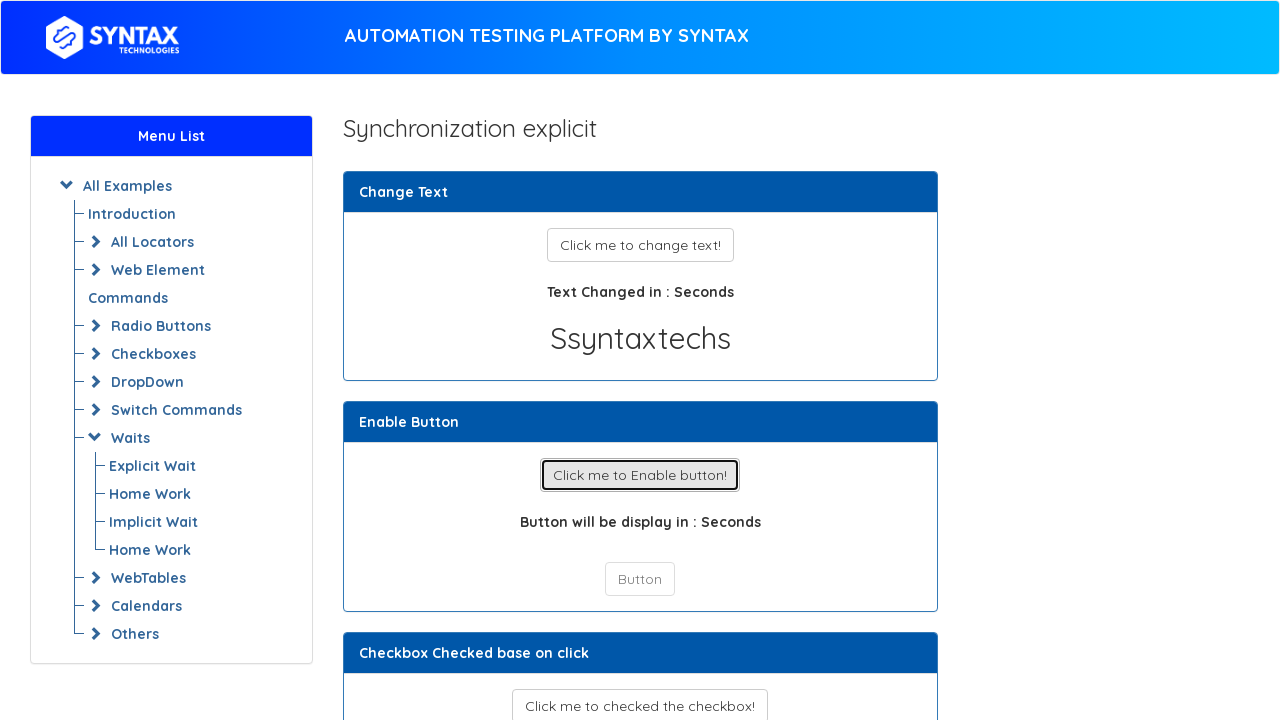

Waited for 'Button' to become visible and enabled
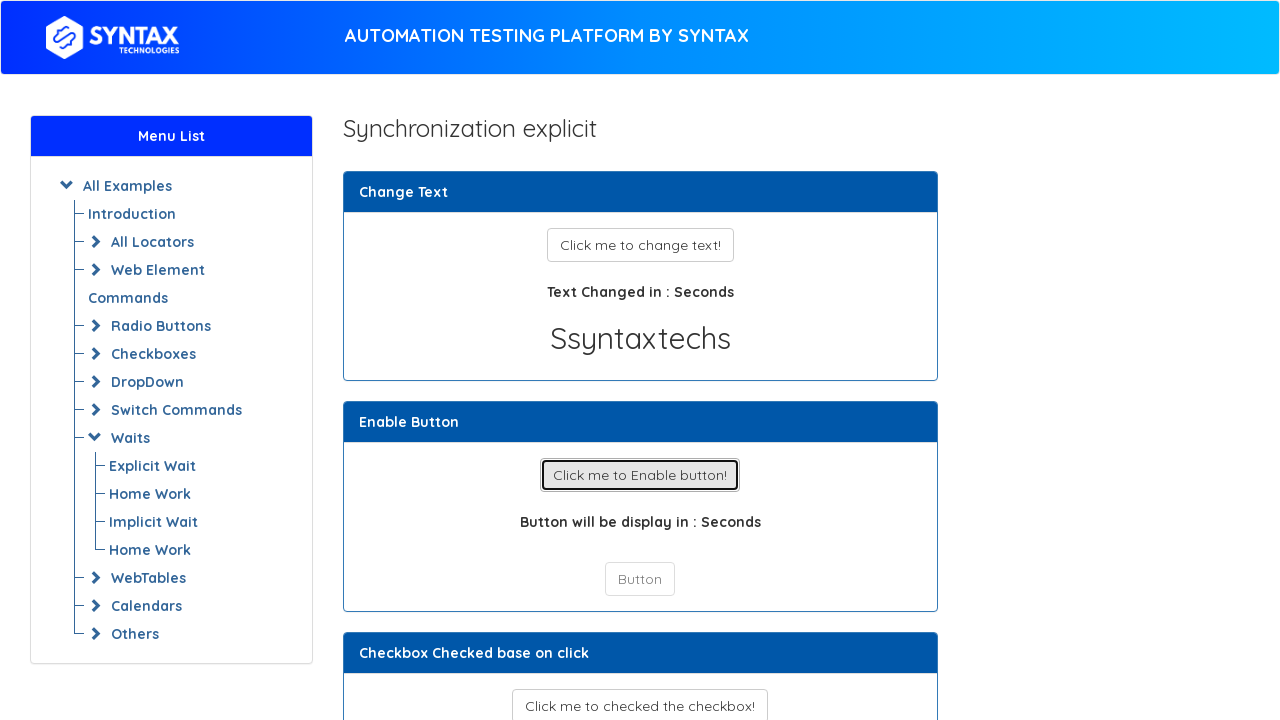

Clicked the enabled 'Button' element at (619, 18) on xpath=//button[text()='Button']
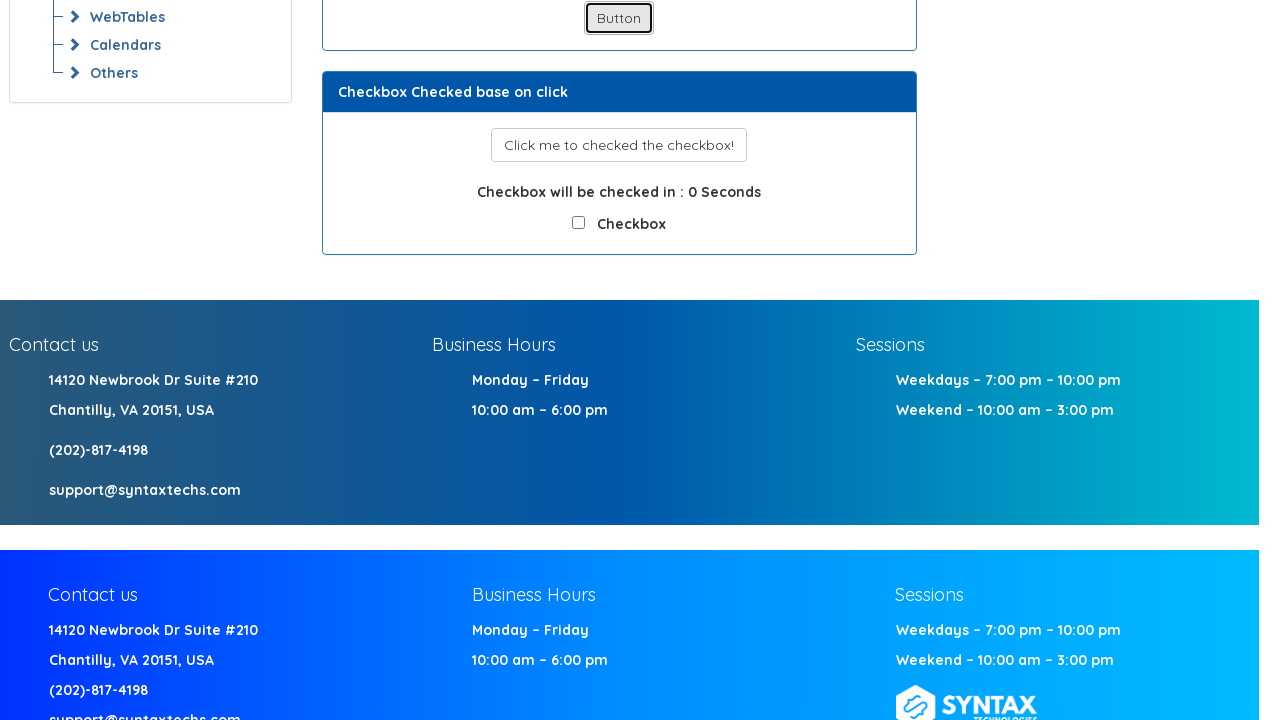

Clicked button to show checkbox at (619, 145) on xpath=//button[text()='Click me to checked the checkbox!']
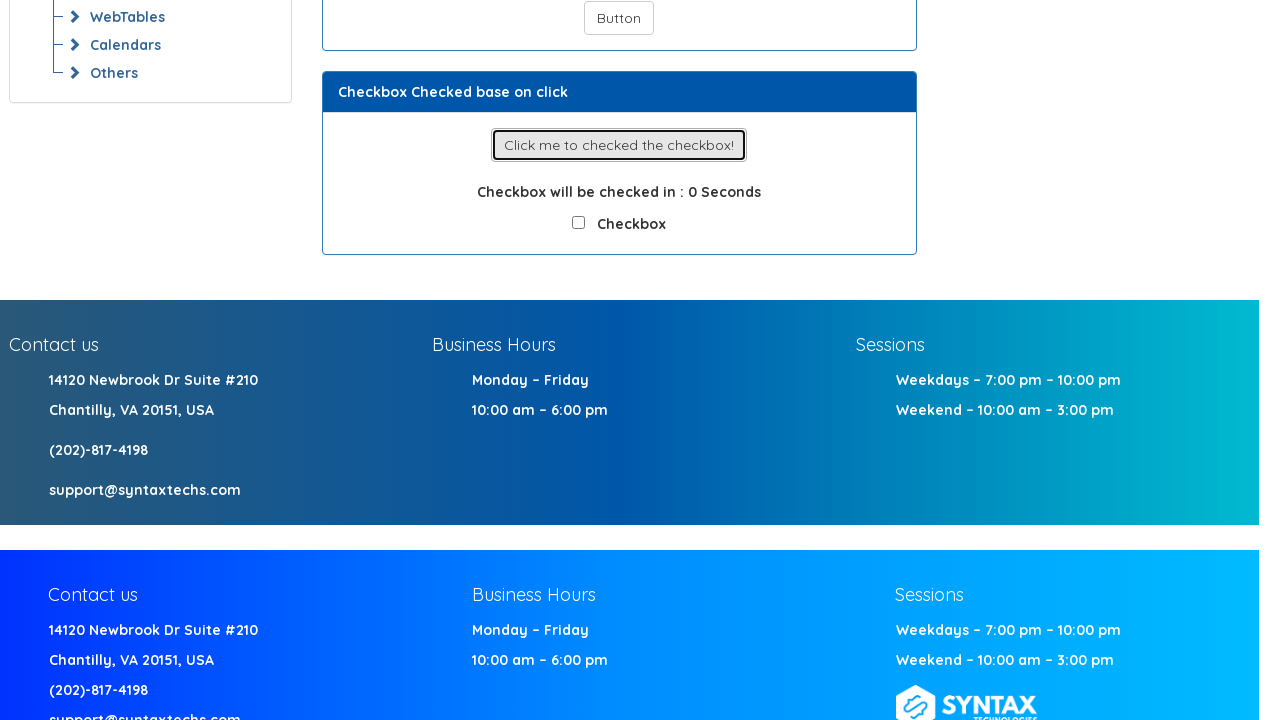

Waited for checkbox to become visible
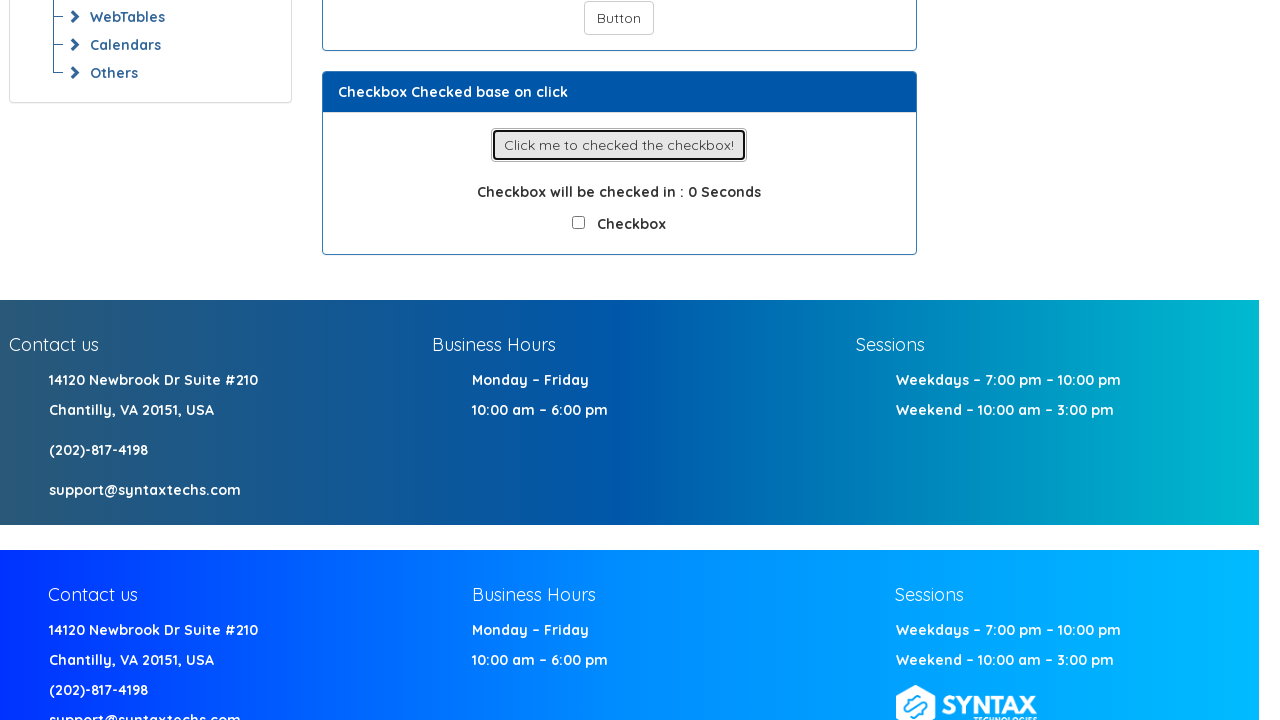

Located checkbox element
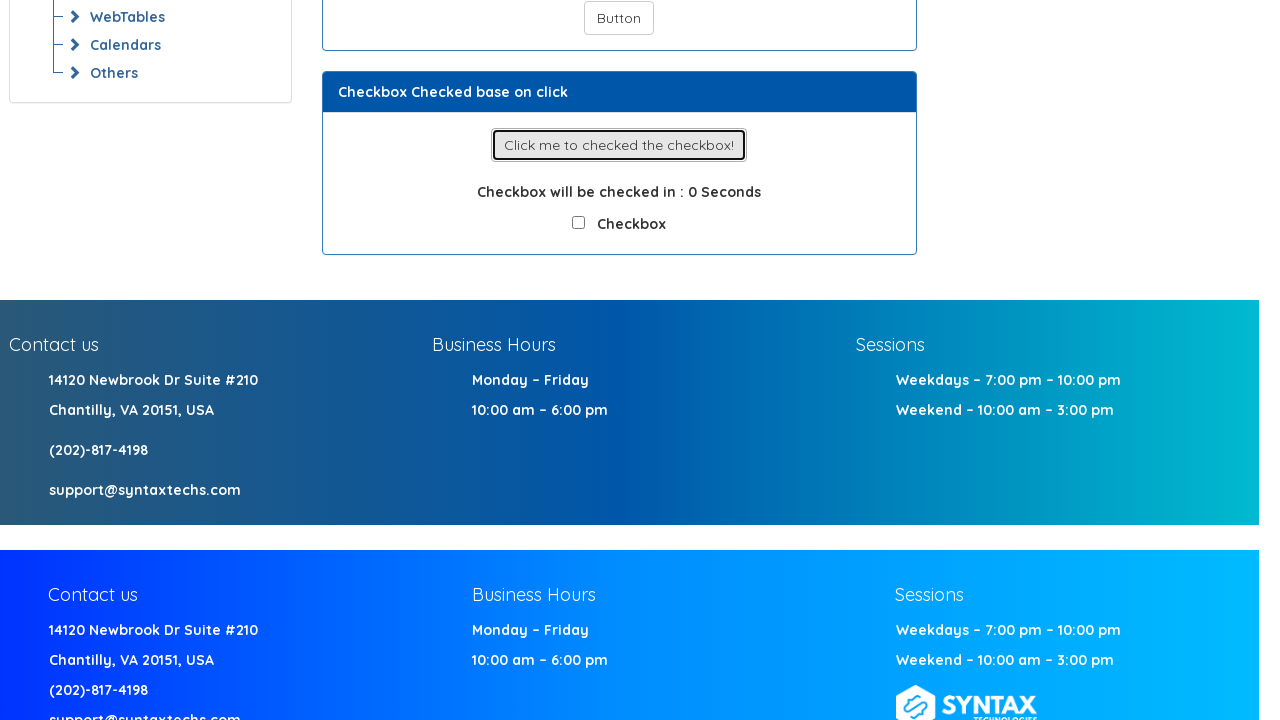

Checkbox is enabled and ready for interaction
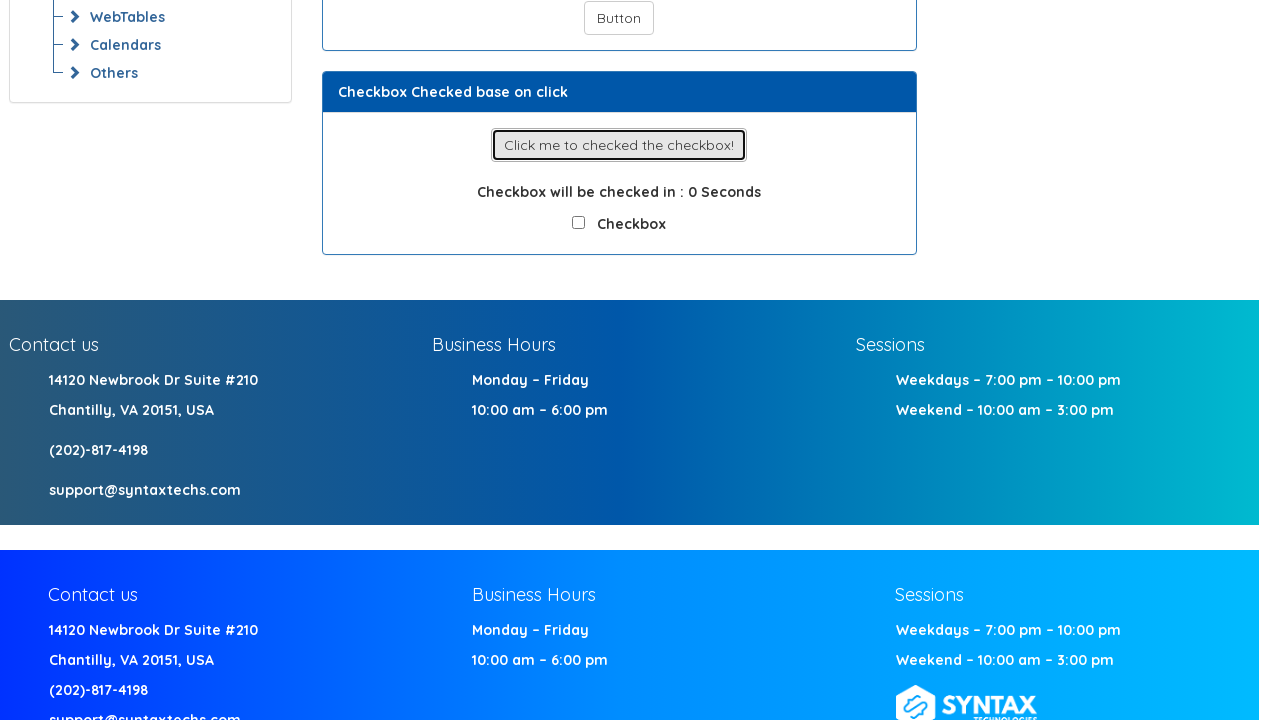

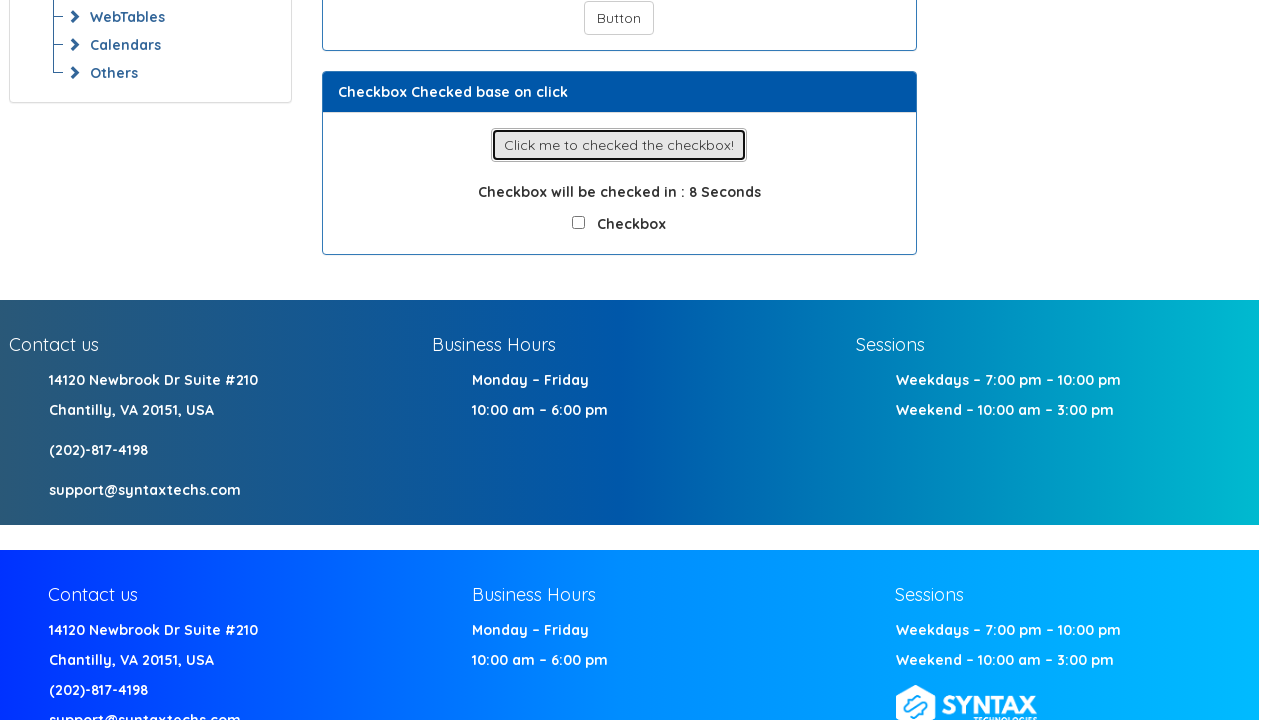